Tests checkbox and radio button functionality by selecting all checkboxes, then deselecting them, and finally selecting a radio button

Starting URL: https://testautomationpractice.blogspot.com/

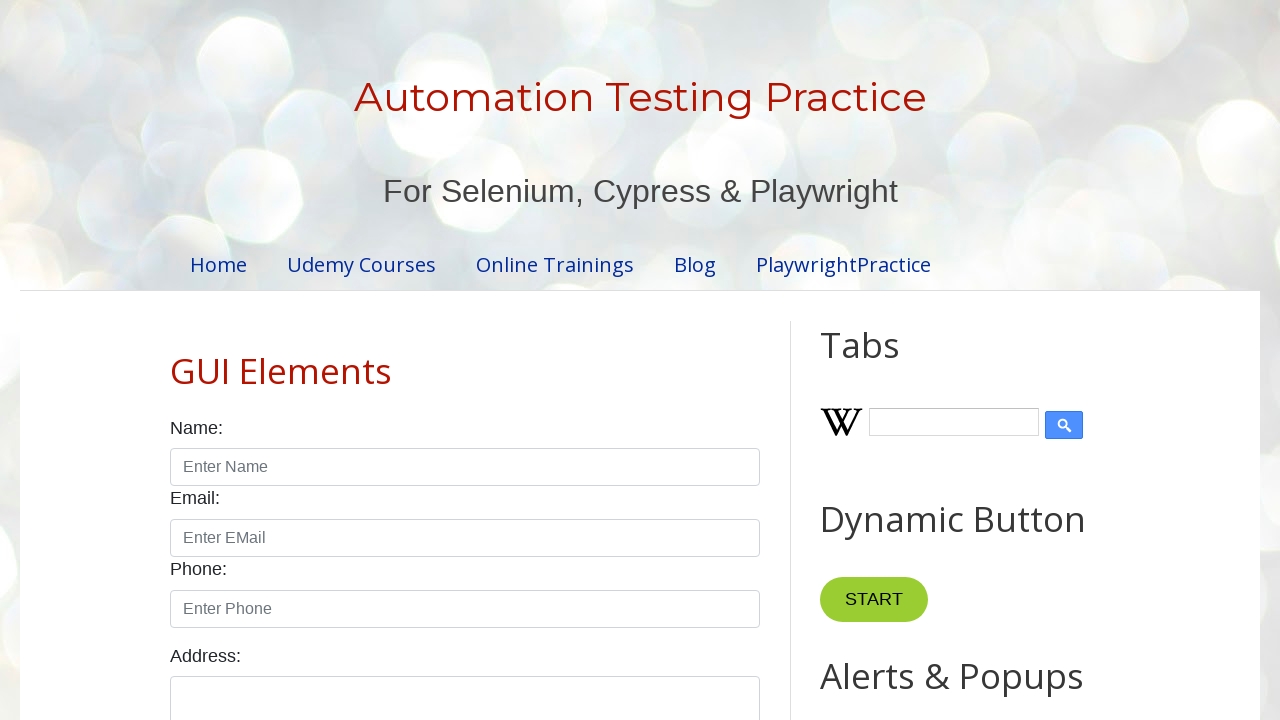

Retrieved all checkboxes from the page
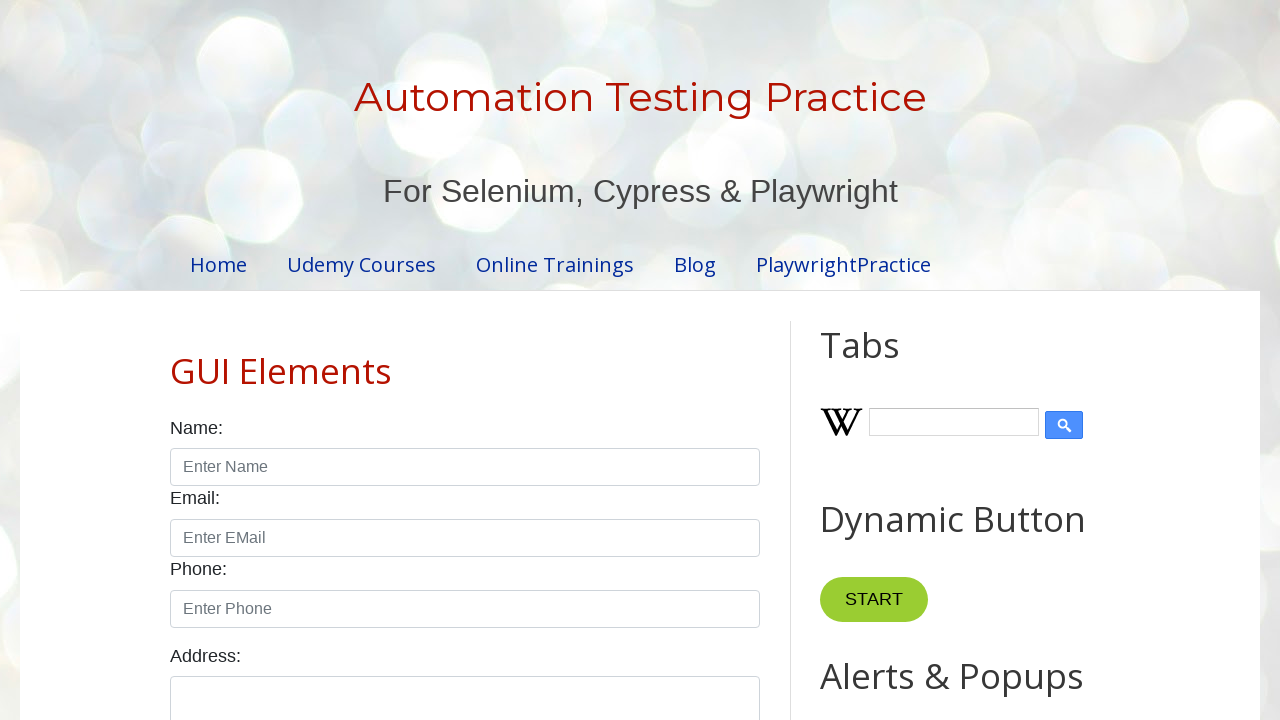

Clicked a checkbox to select it at (176, 360) on xpath=//input[@class='form-check-input' and @type='checkbox'] >> nth=0
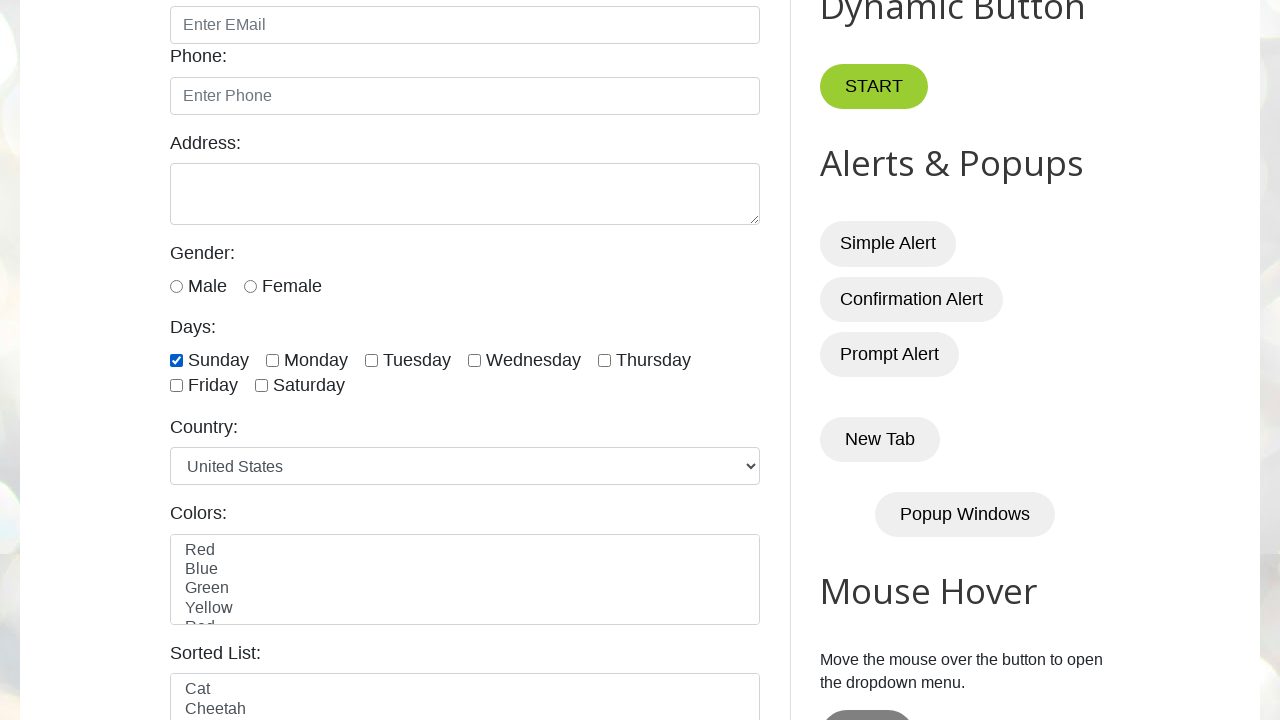

Clicked a checkbox to select it at (272, 360) on xpath=//input[@class='form-check-input' and @type='checkbox'] >> nth=1
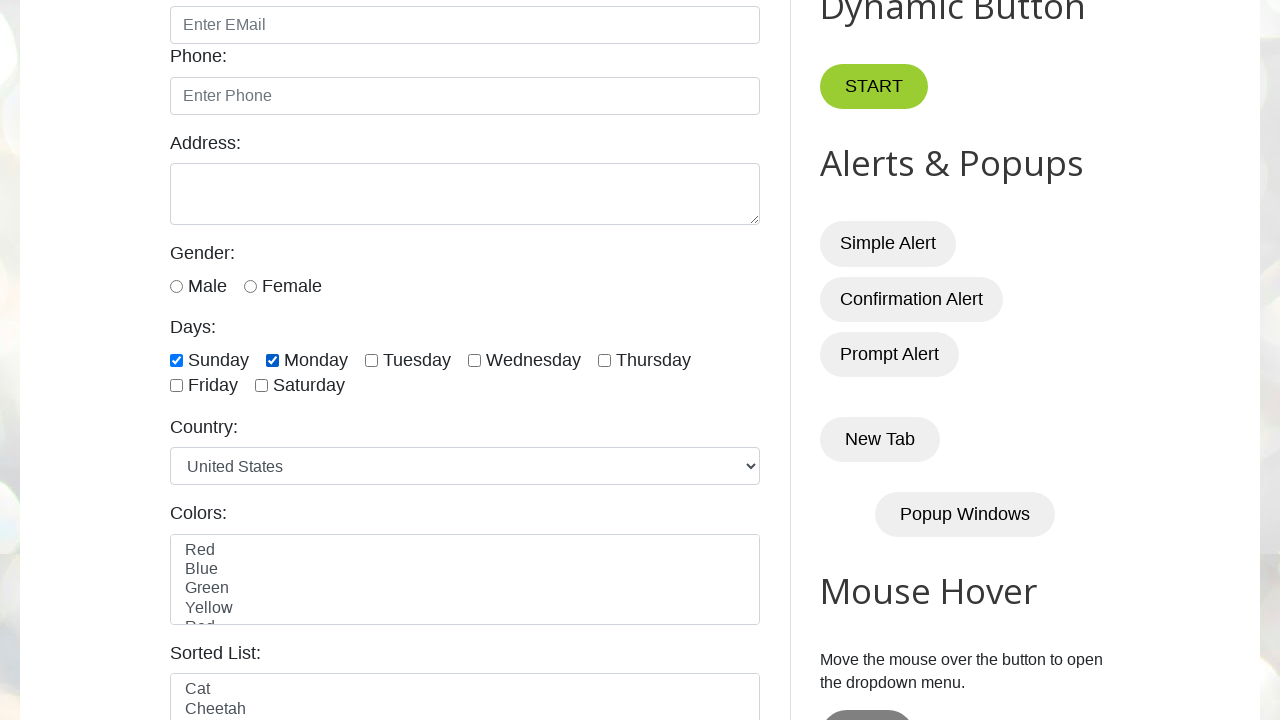

Clicked a checkbox to select it at (372, 360) on xpath=//input[@class='form-check-input' and @type='checkbox'] >> nth=2
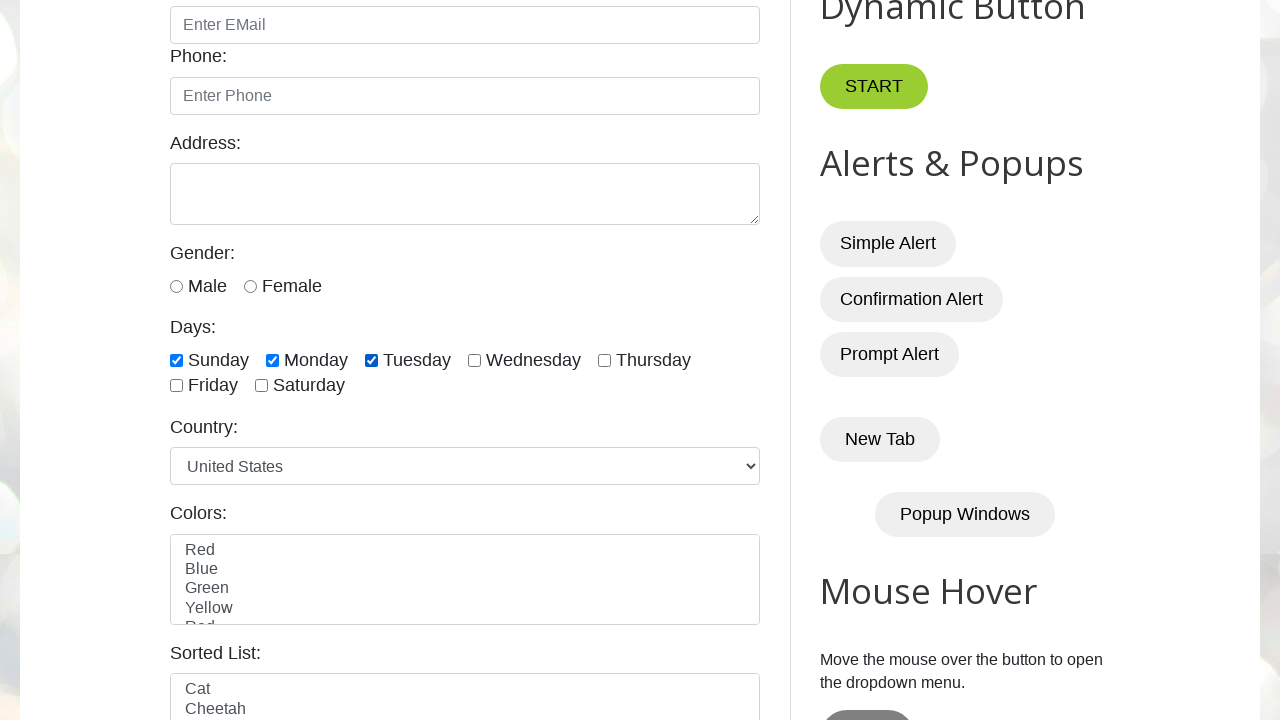

Clicked a checkbox to select it at (474, 360) on xpath=//input[@class='form-check-input' and @type='checkbox'] >> nth=3
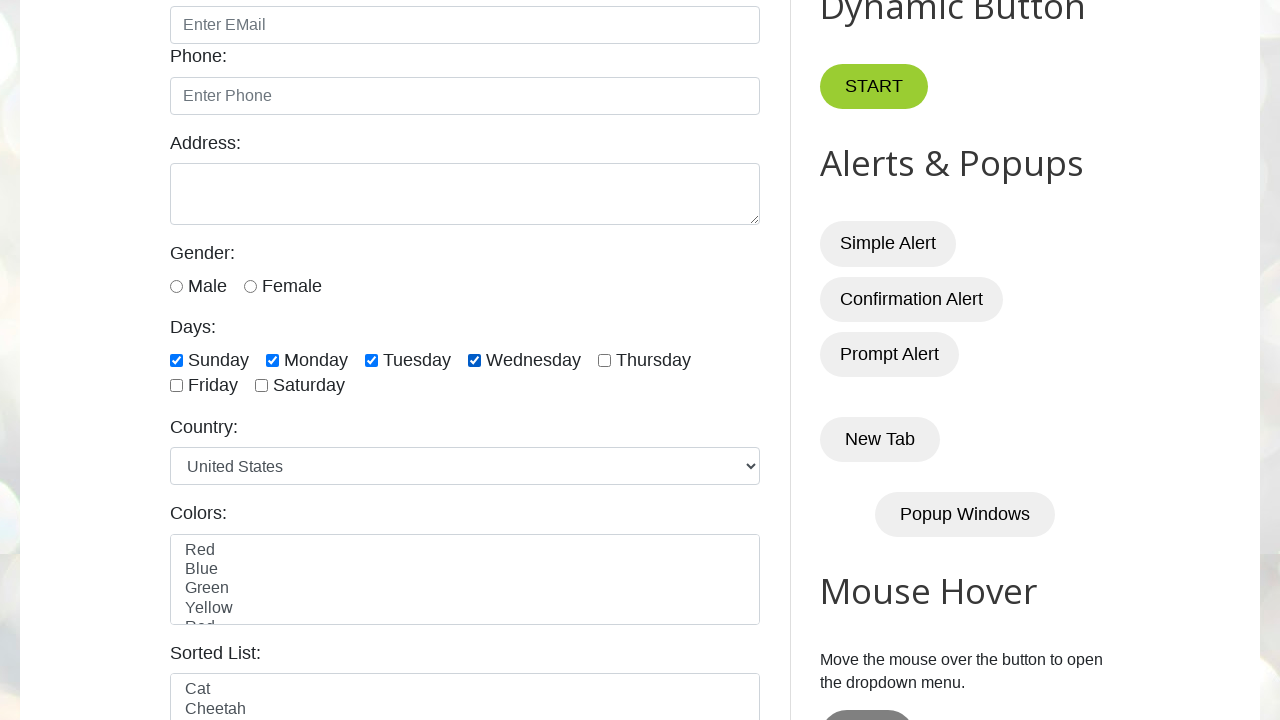

Clicked a checkbox to select it at (604, 360) on xpath=//input[@class='form-check-input' and @type='checkbox'] >> nth=4
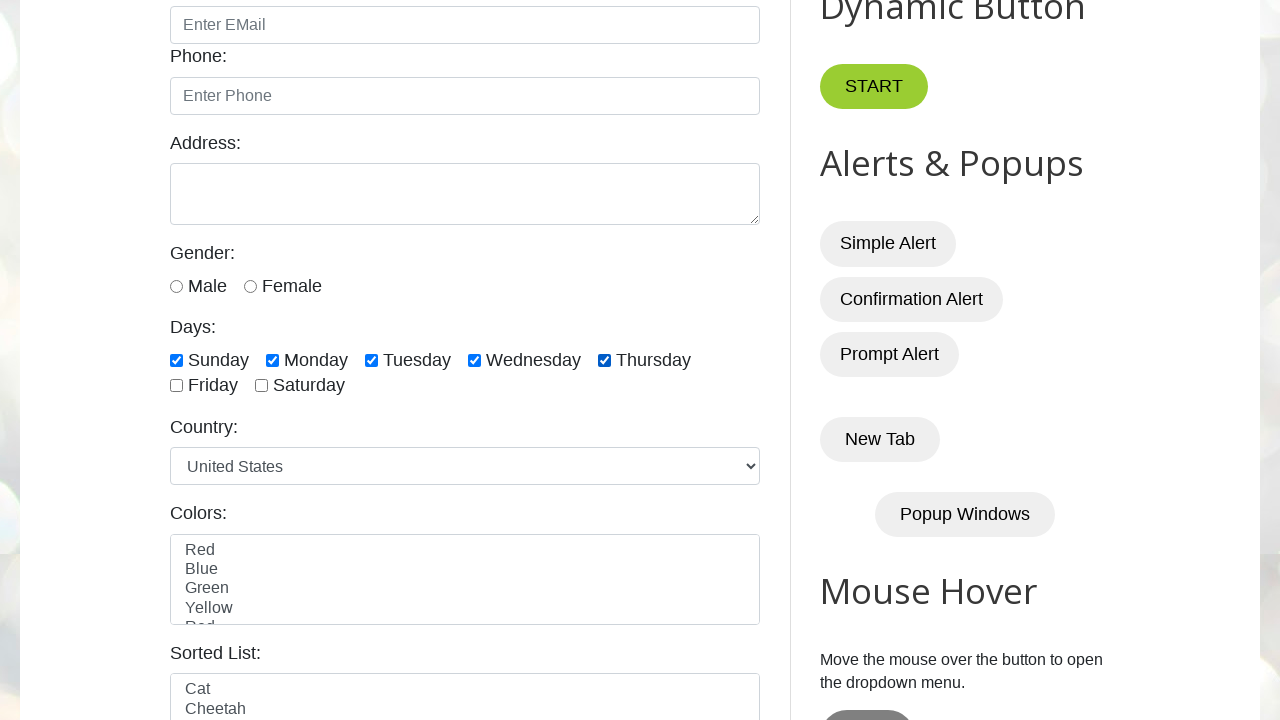

Clicked a checkbox to select it at (176, 386) on xpath=//input[@class='form-check-input' and @type='checkbox'] >> nth=5
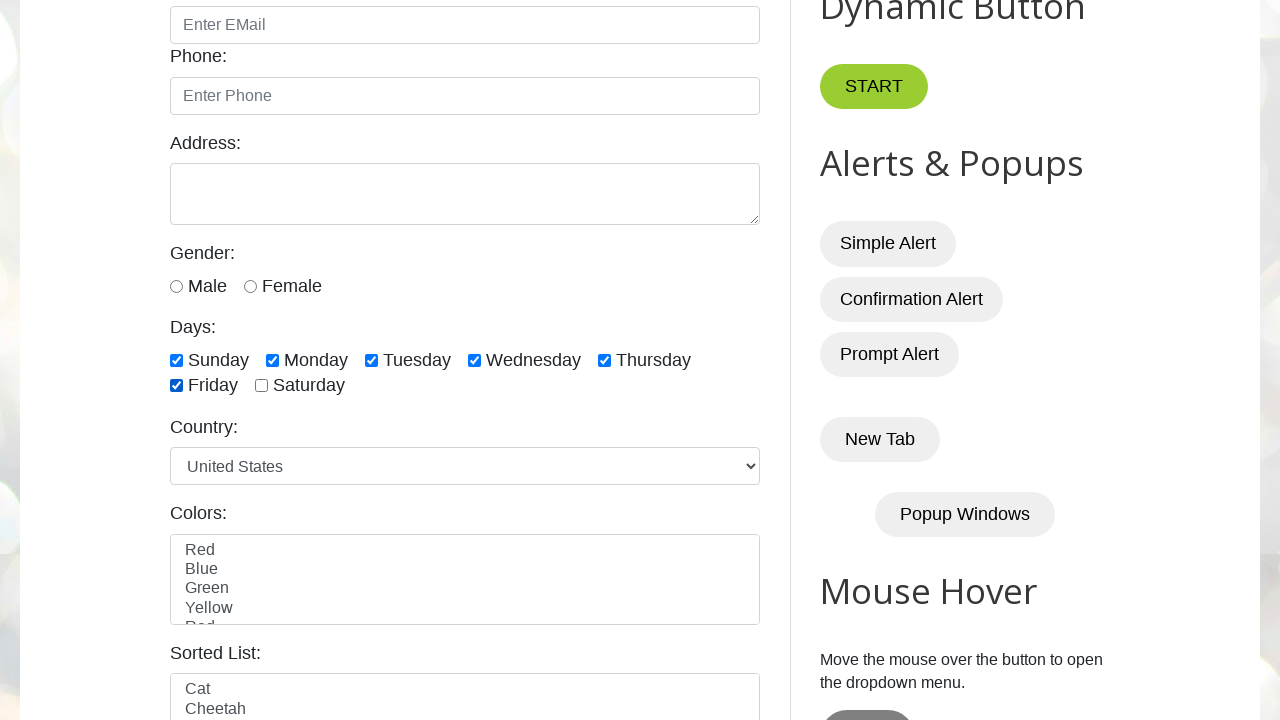

Clicked a checkbox to select it at (262, 386) on xpath=//input[@class='form-check-input' and @type='checkbox'] >> nth=6
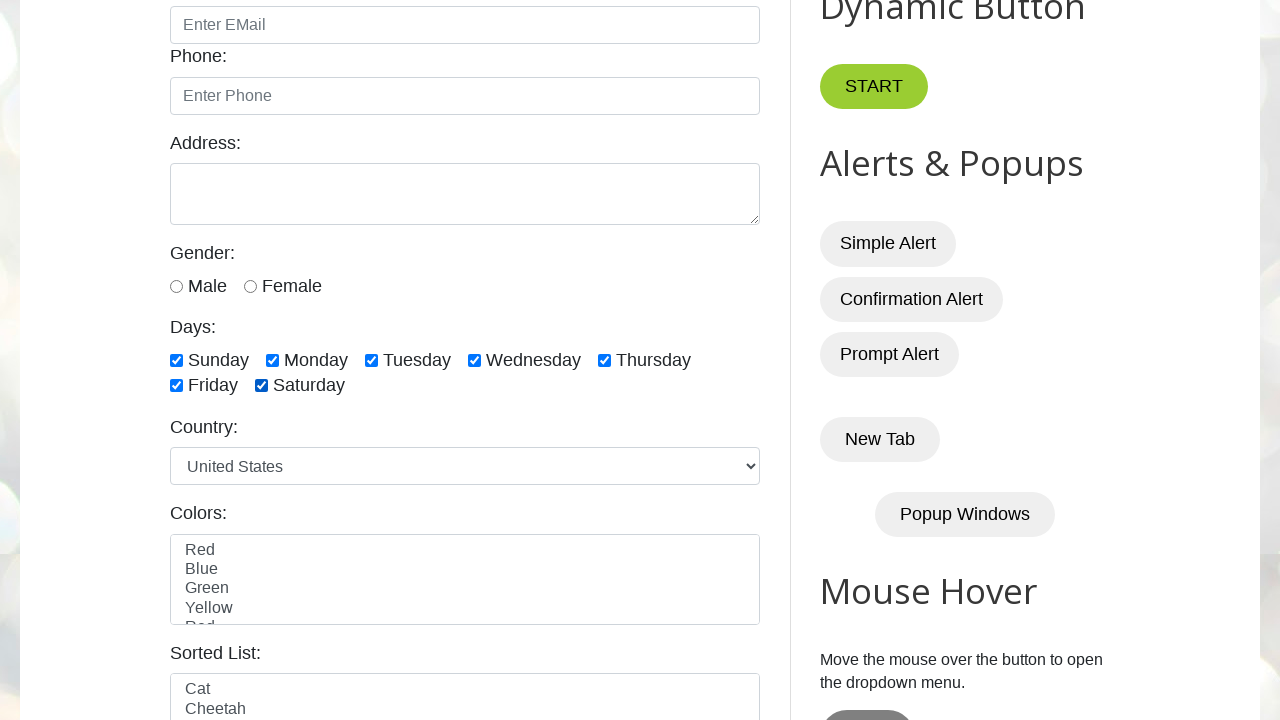

Waited 3 seconds to observe checkbox selections
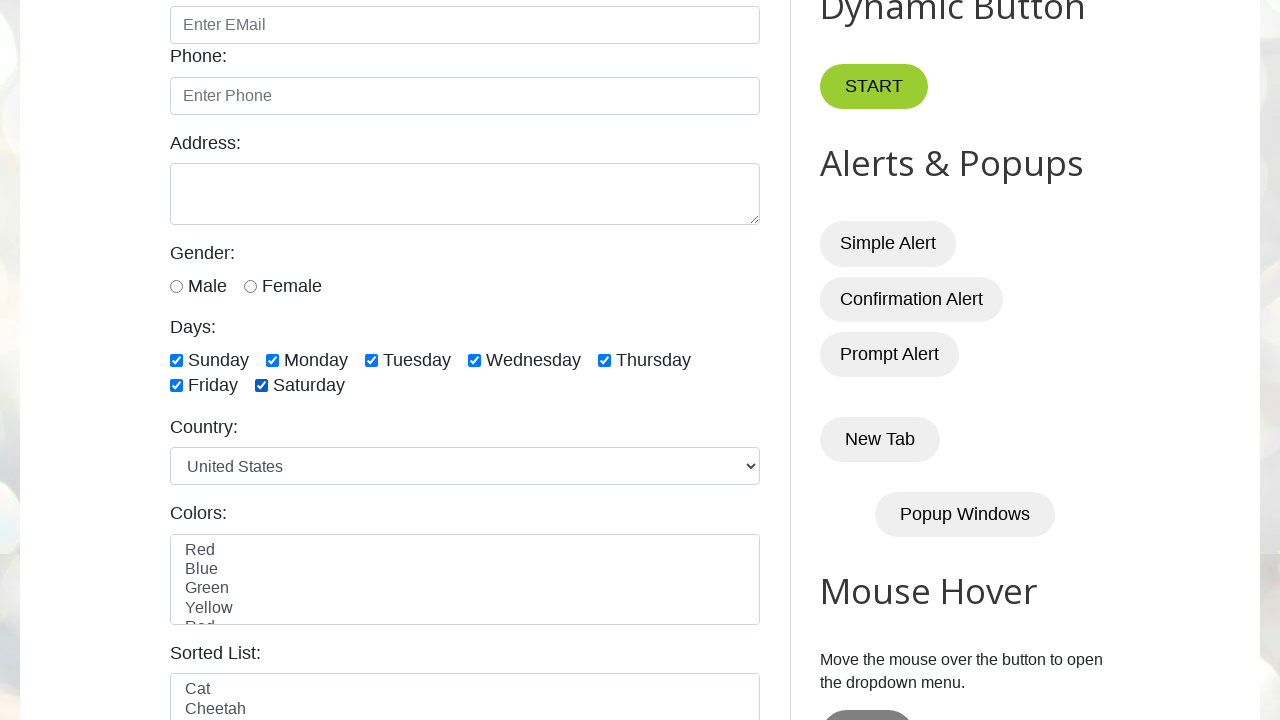

Clicked a checked checkbox to deselect it at (176, 360) on xpath=//input[@class='form-check-input' and @type='checkbox'] >> nth=0
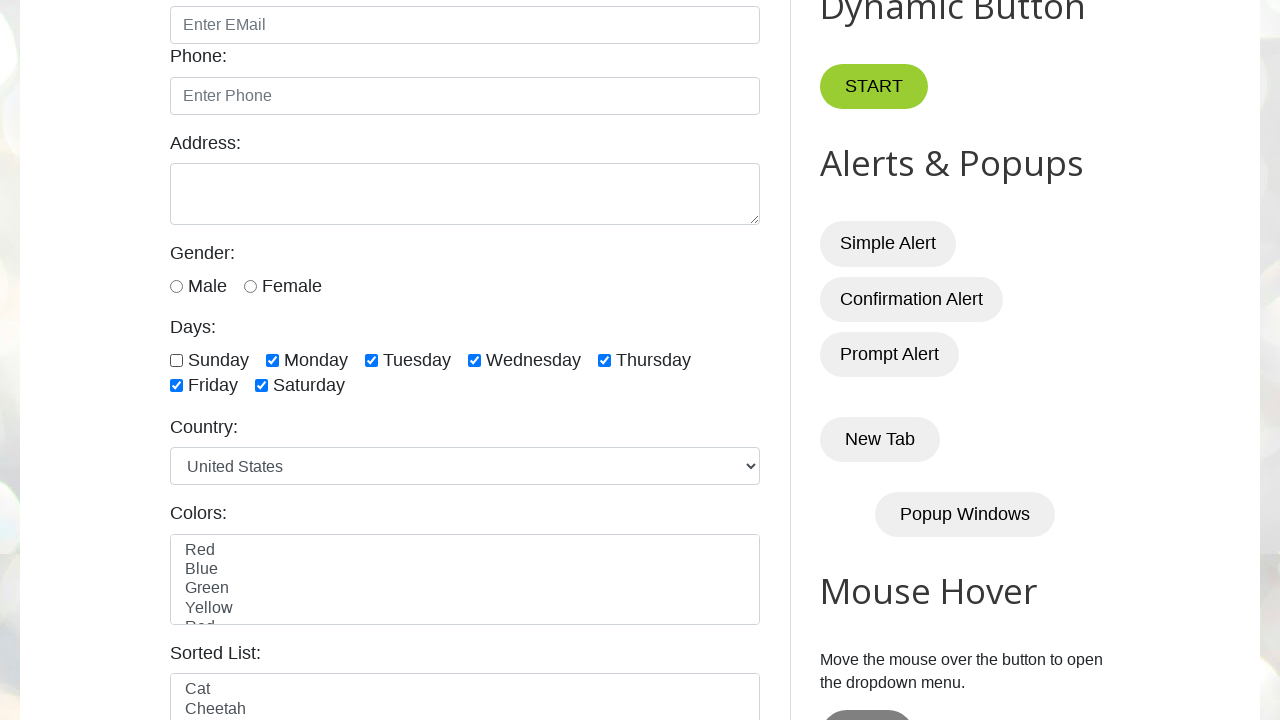

Clicked a checked checkbox to deselect it at (272, 360) on xpath=//input[@class='form-check-input' and @type='checkbox'] >> nth=1
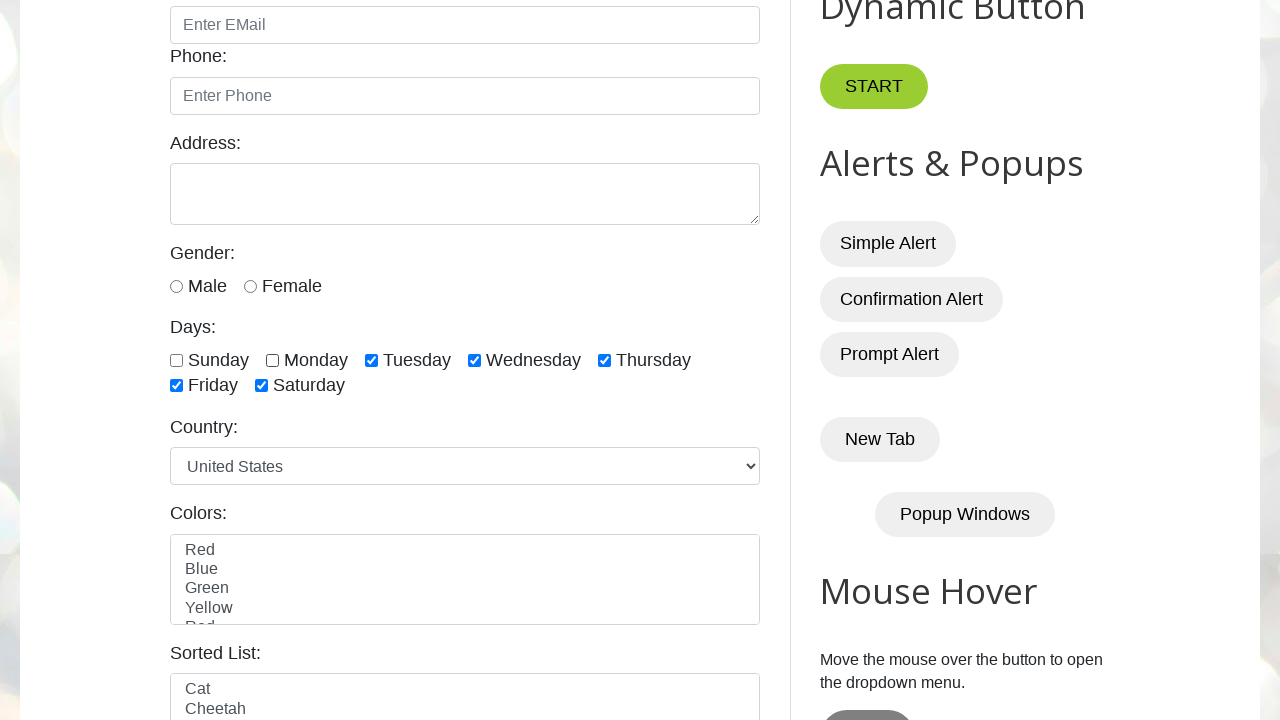

Clicked a checked checkbox to deselect it at (372, 360) on xpath=//input[@class='form-check-input' and @type='checkbox'] >> nth=2
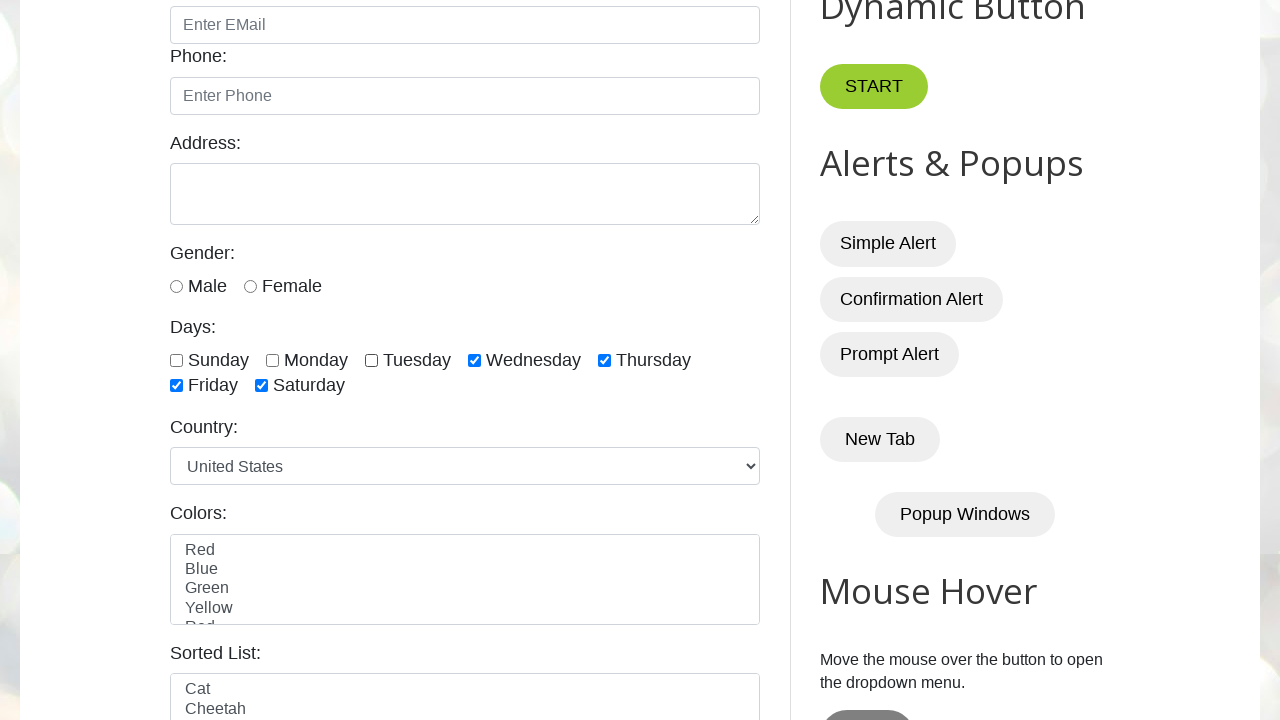

Clicked a checked checkbox to deselect it at (474, 360) on xpath=//input[@class='form-check-input' and @type='checkbox'] >> nth=3
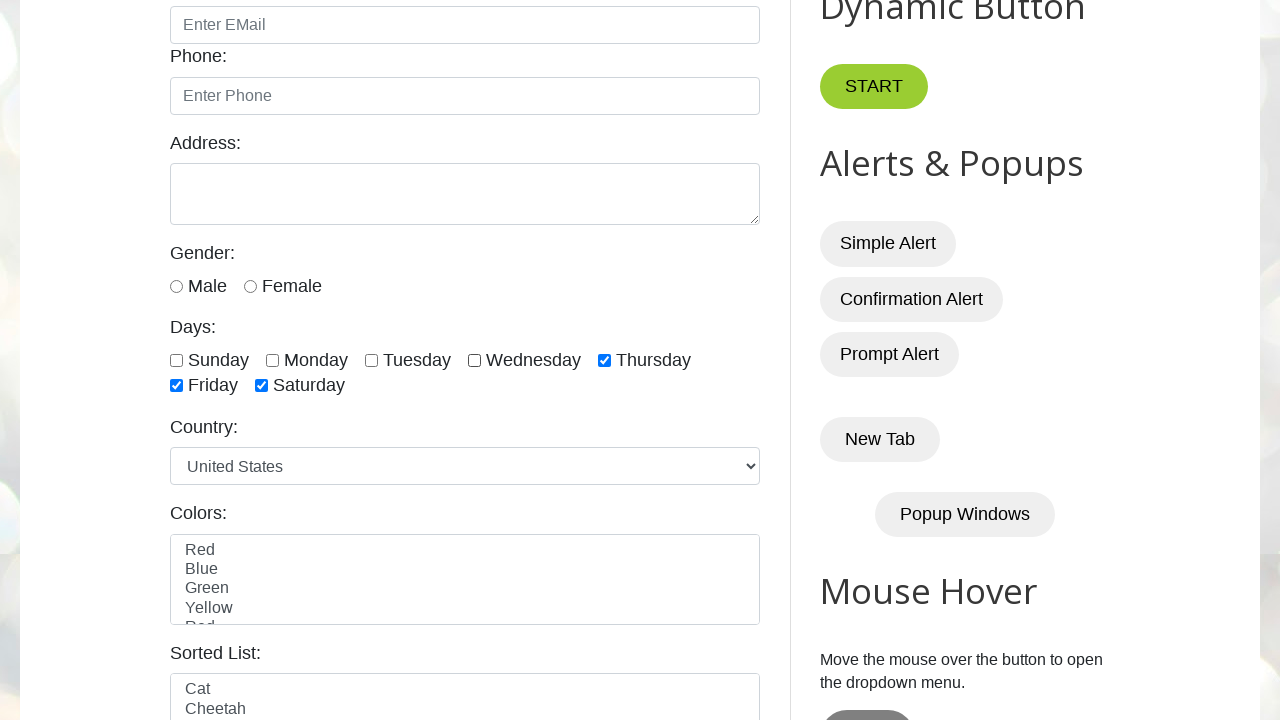

Clicked a checked checkbox to deselect it at (604, 360) on xpath=//input[@class='form-check-input' and @type='checkbox'] >> nth=4
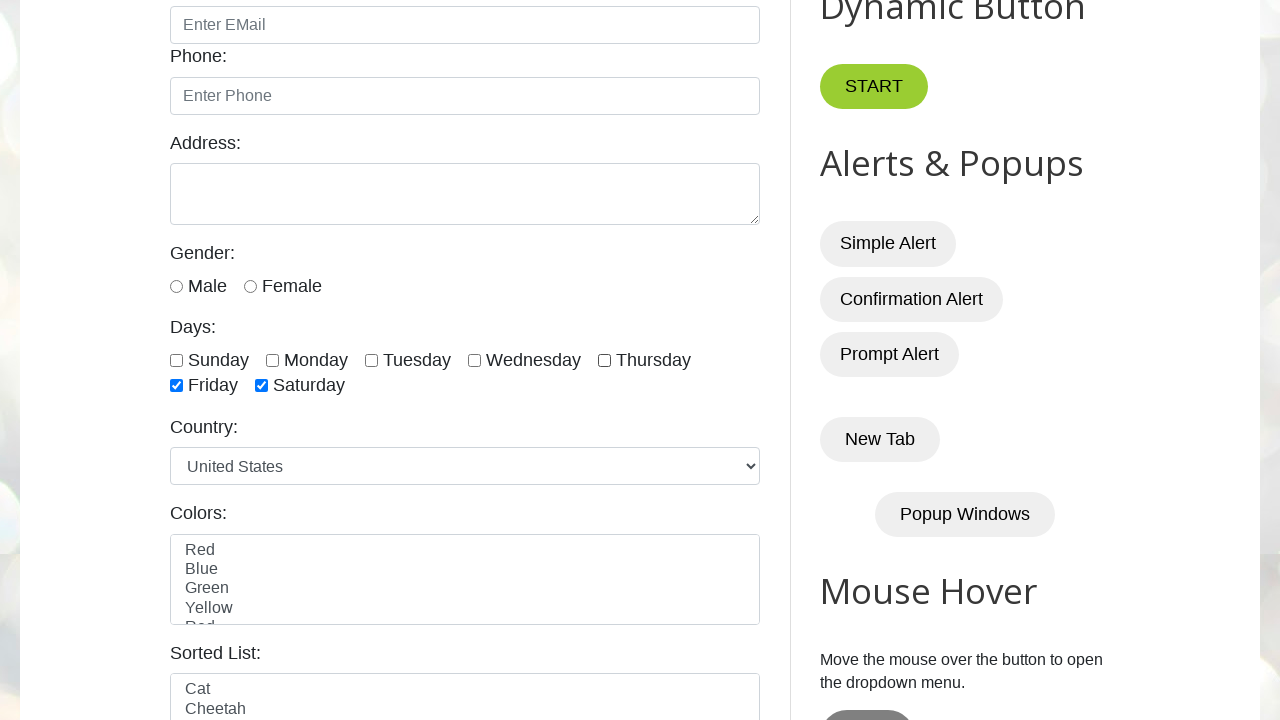

Clicked a checked checkbox to deselect it at (176, 386) on xpath=//input[@class='form-check-input' and @type='checkbox'] >> nth=5
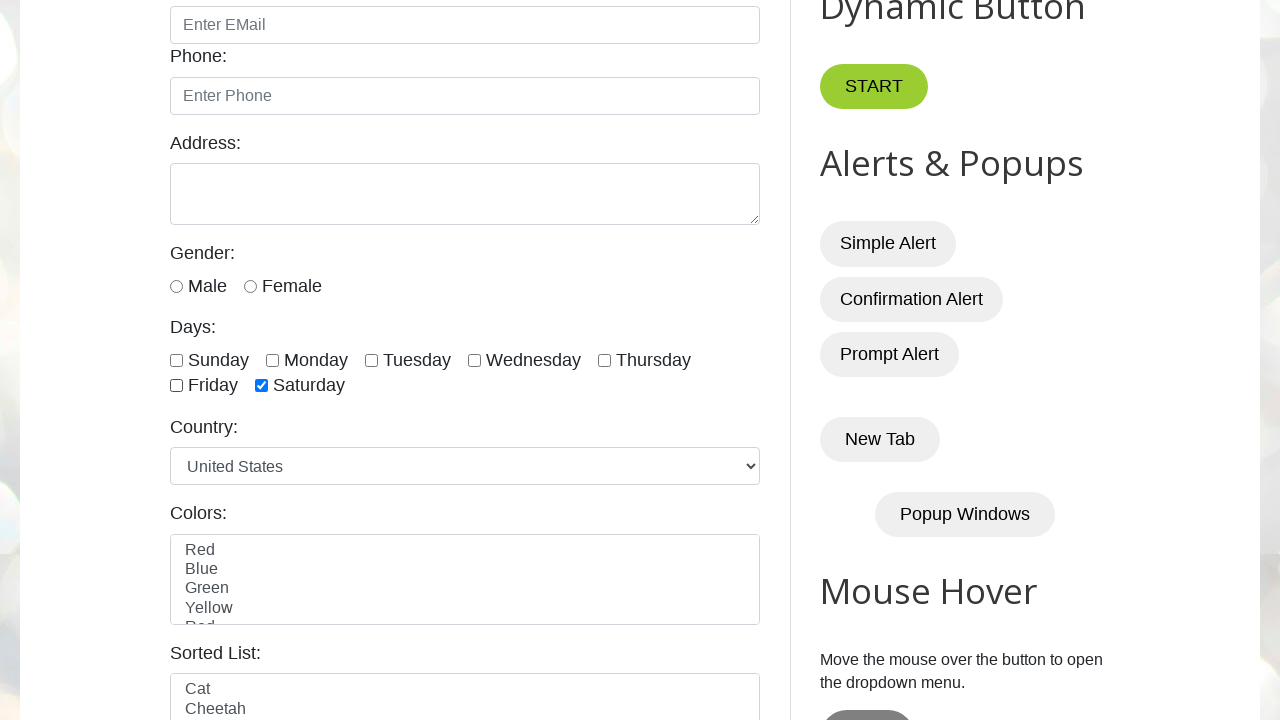

Clicked a checked checkbox to deselect it at (262, 386) on xpath=//input[@class='form-check-input' and @type='checkbox'] >> nth=6
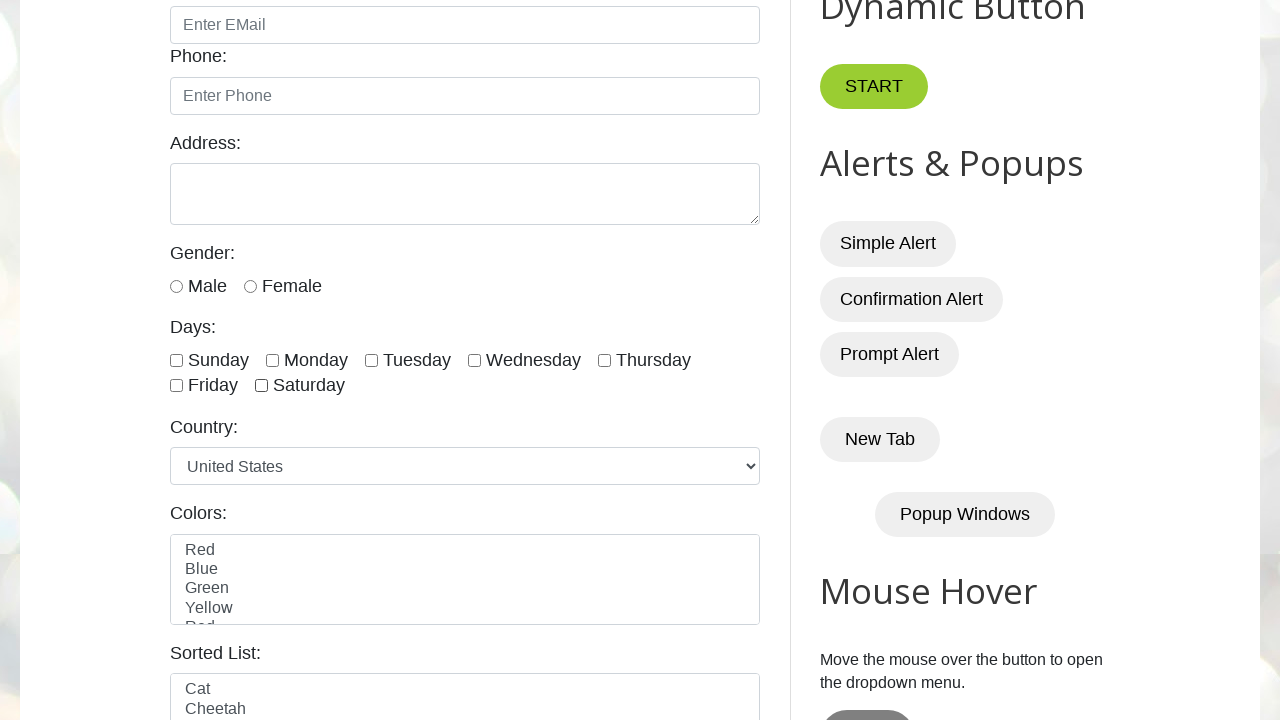

Clicked the male radio button to select it at (176, 286) on xpath=//input[@id='male']
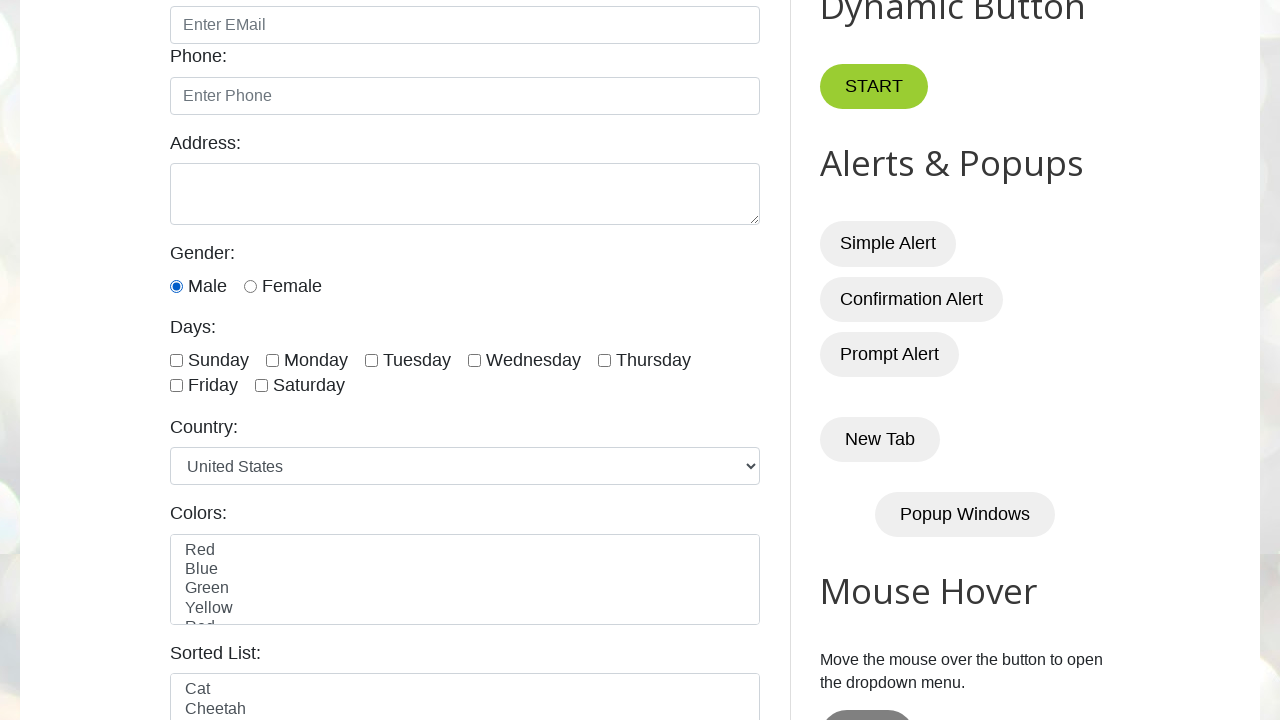

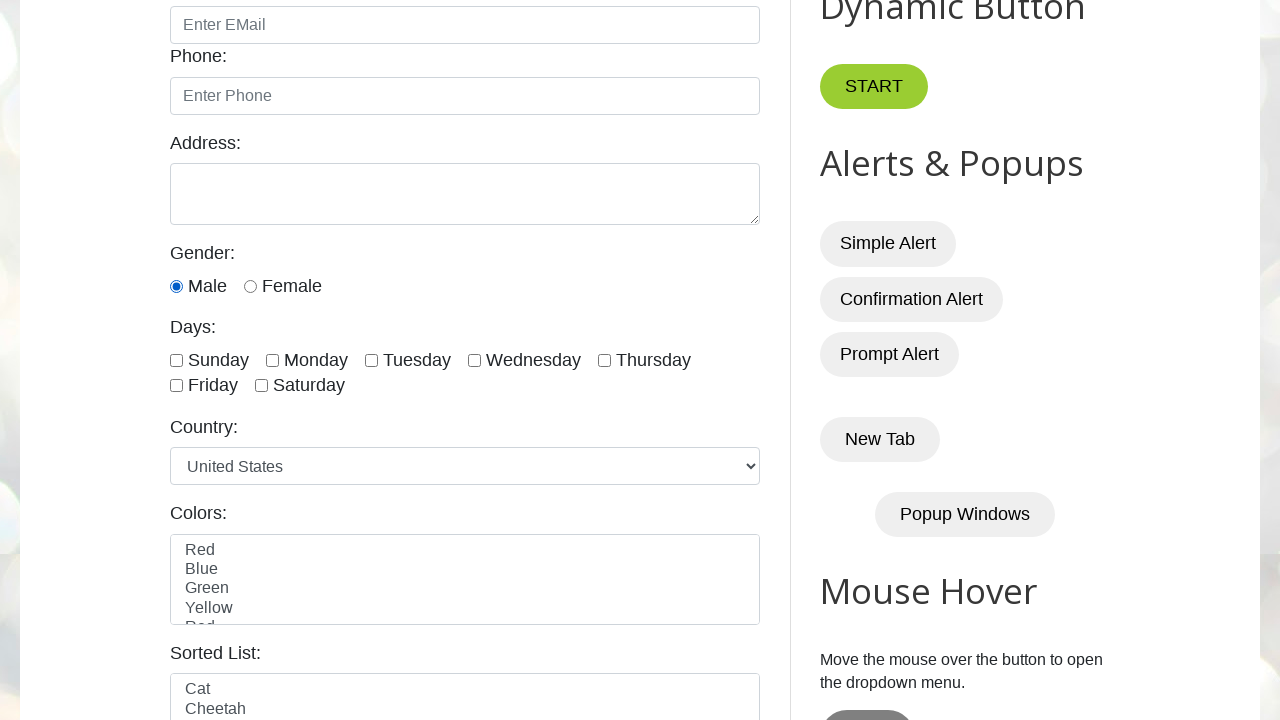